Tests a form submission by filling various input fields and verifying the background colors of form elements after submission

Starting URL: https://bonigarcia.dev/selenium-webdriver-java/data-types.html

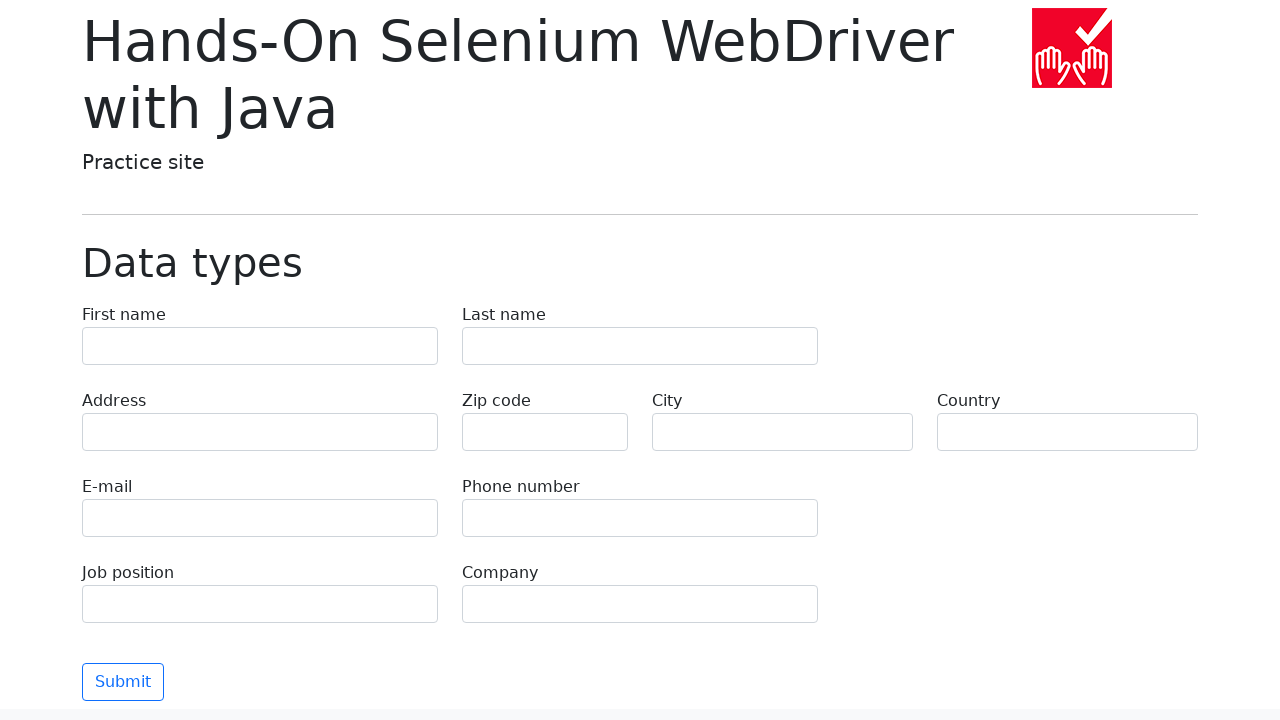

Filled first name field with 'Иван' on [name="first-name"]
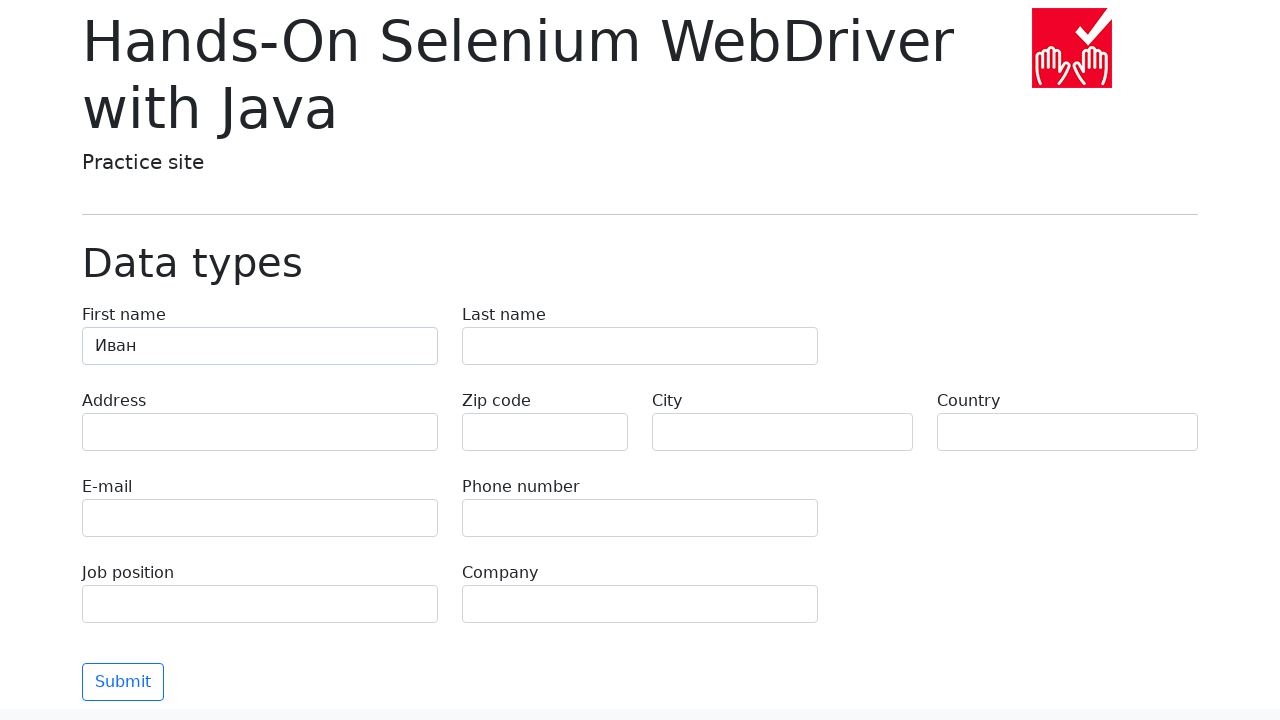

Filled last name field with 'Петров' on [name="last-name"]
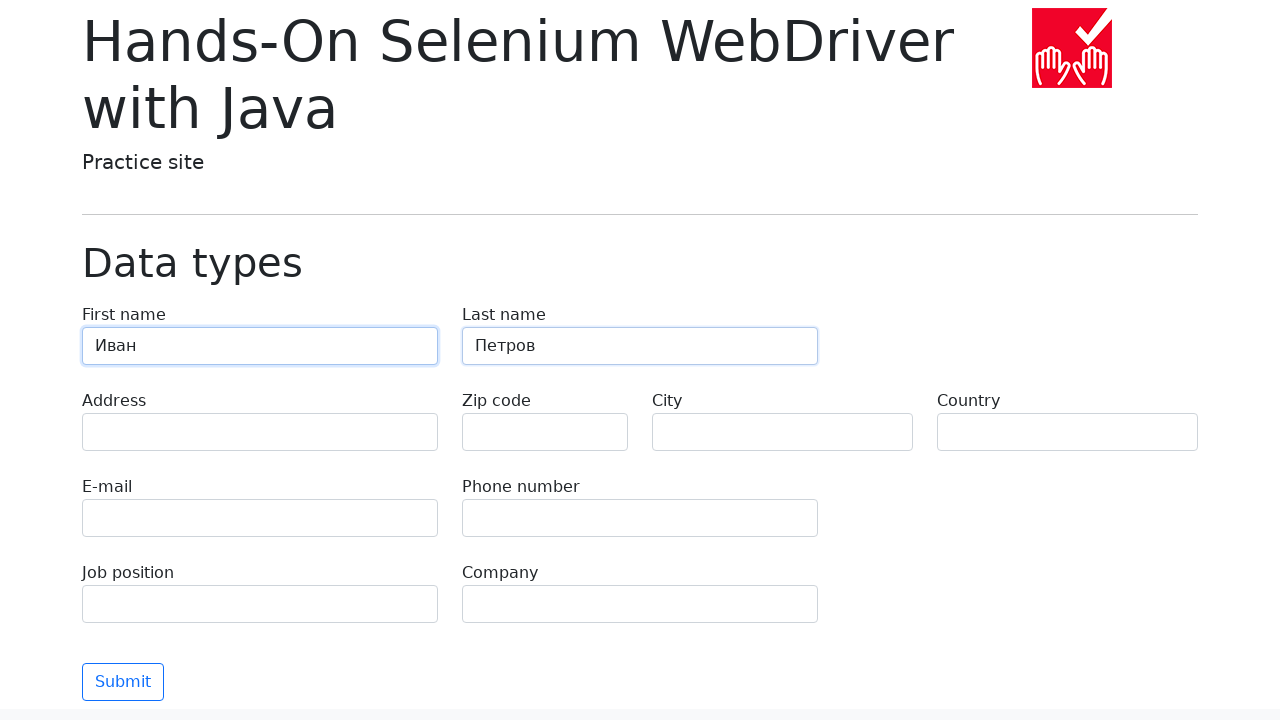

Filled address field with 'Ленина, 55-3' on [name="address"]
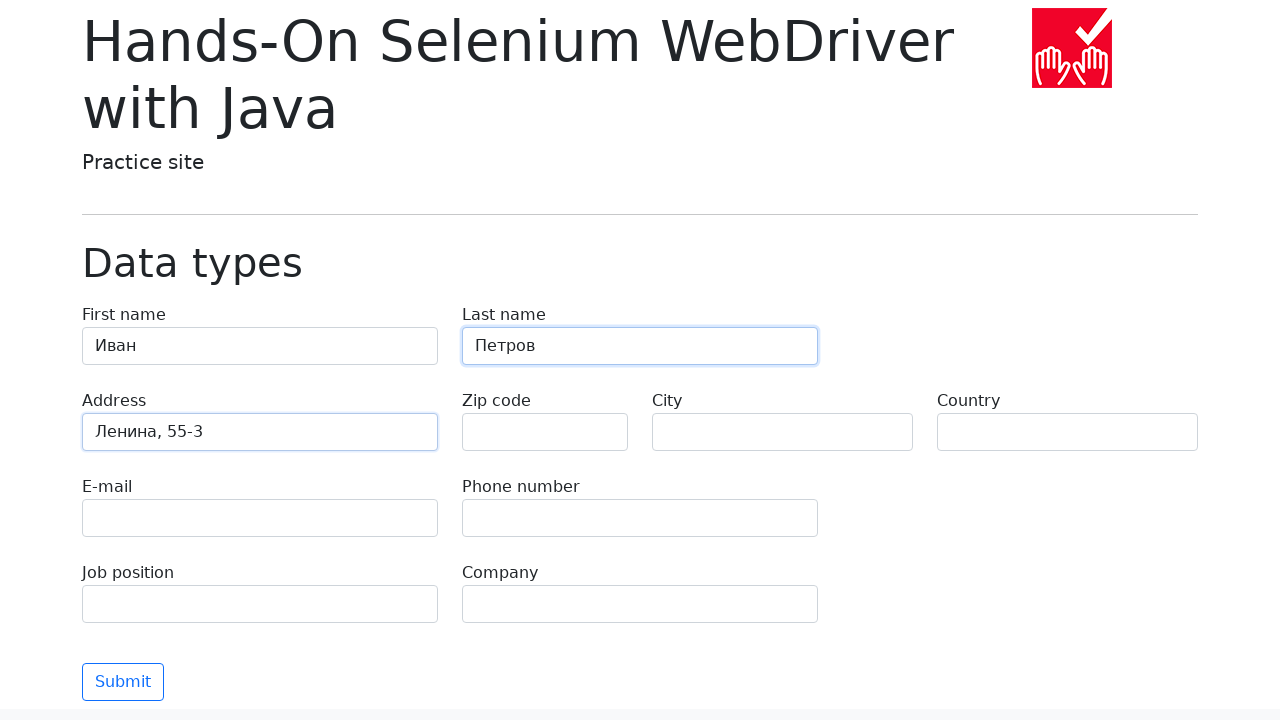

Filled zip code field with empty string on [name="zip-code"]
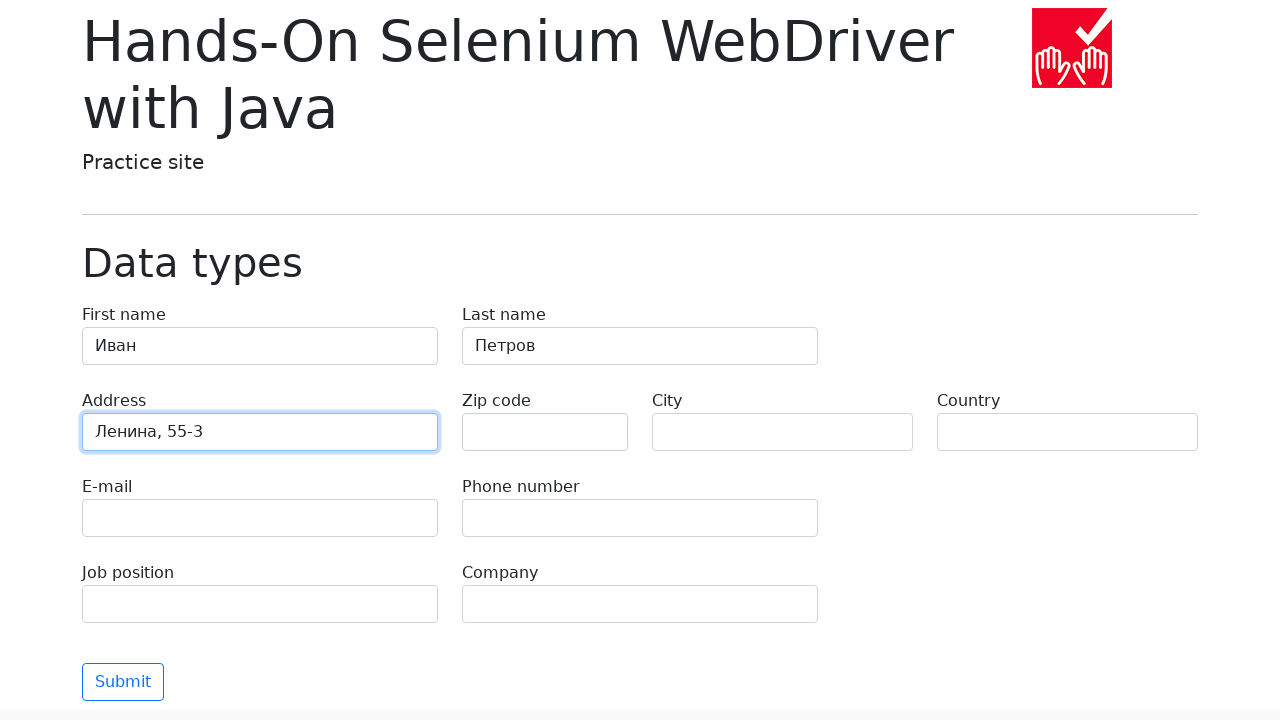

Filled city field with 'Москва' on [name="city"]
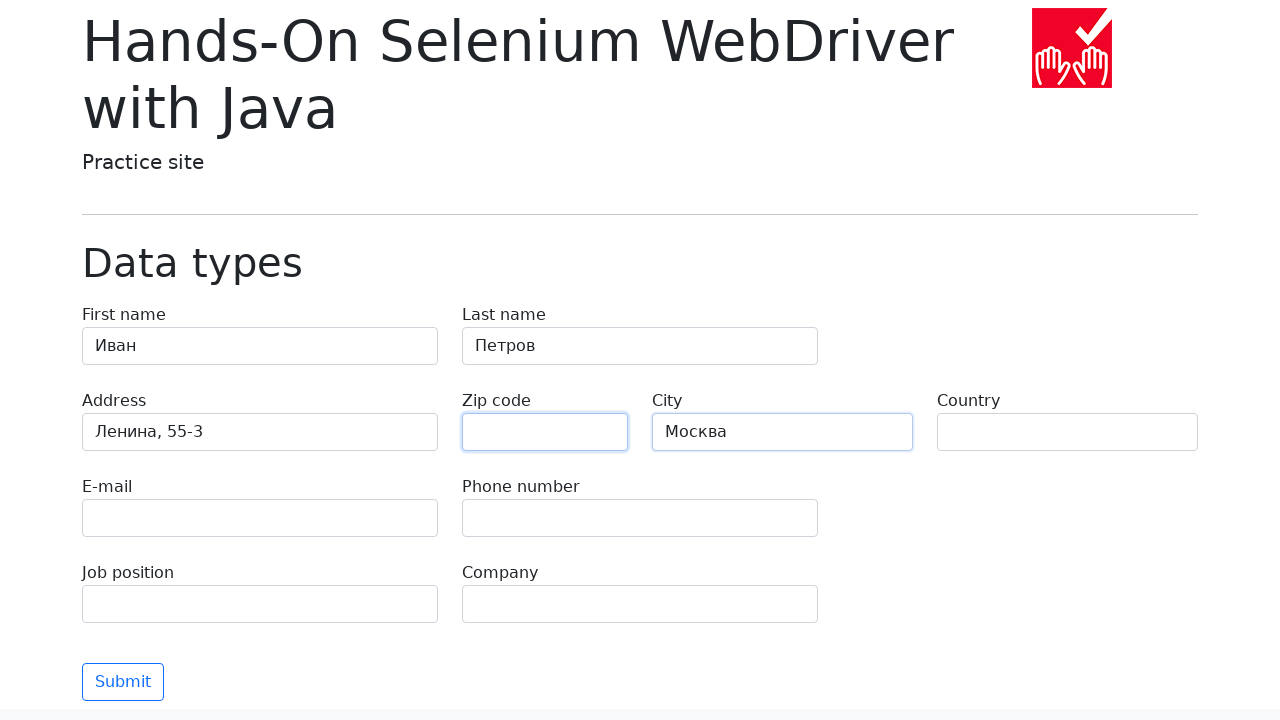

Filled country field with 'Россия' on [name="country"]
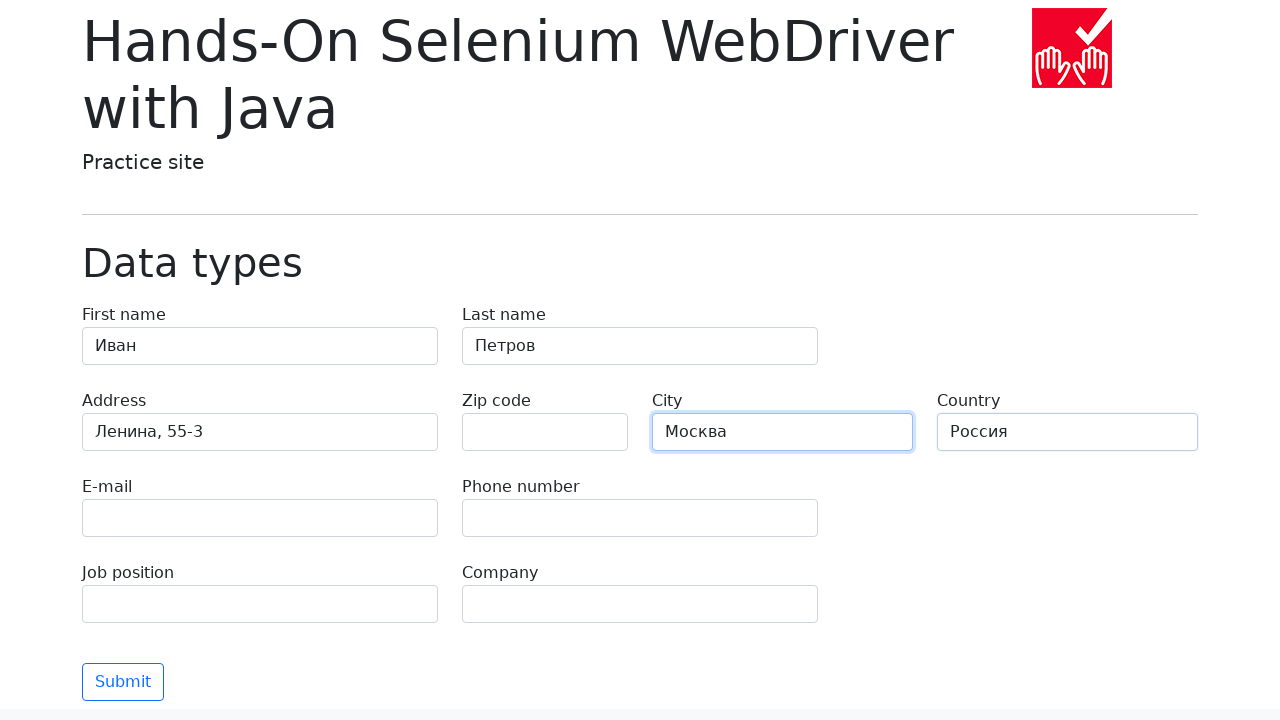

Filled email field with 'test@skypro.com' on [name="e-mail"]
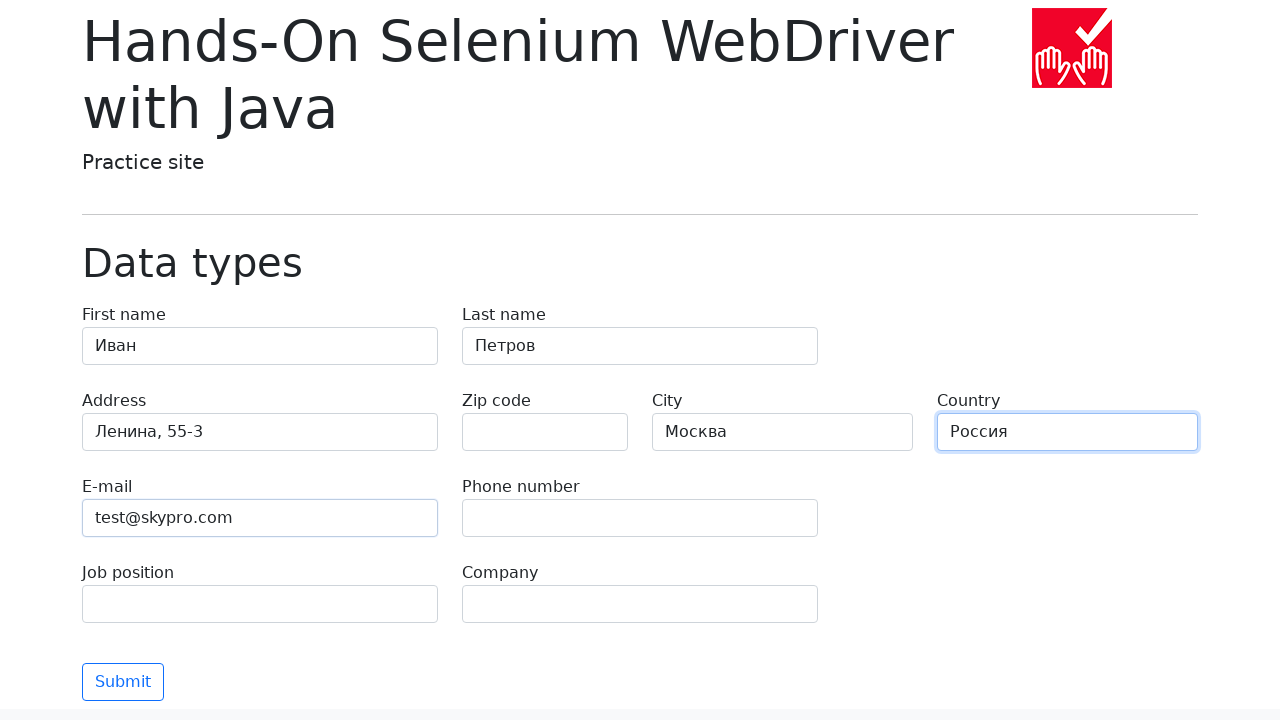

Filled phone field with '+7985899998787' on [name="phone"]
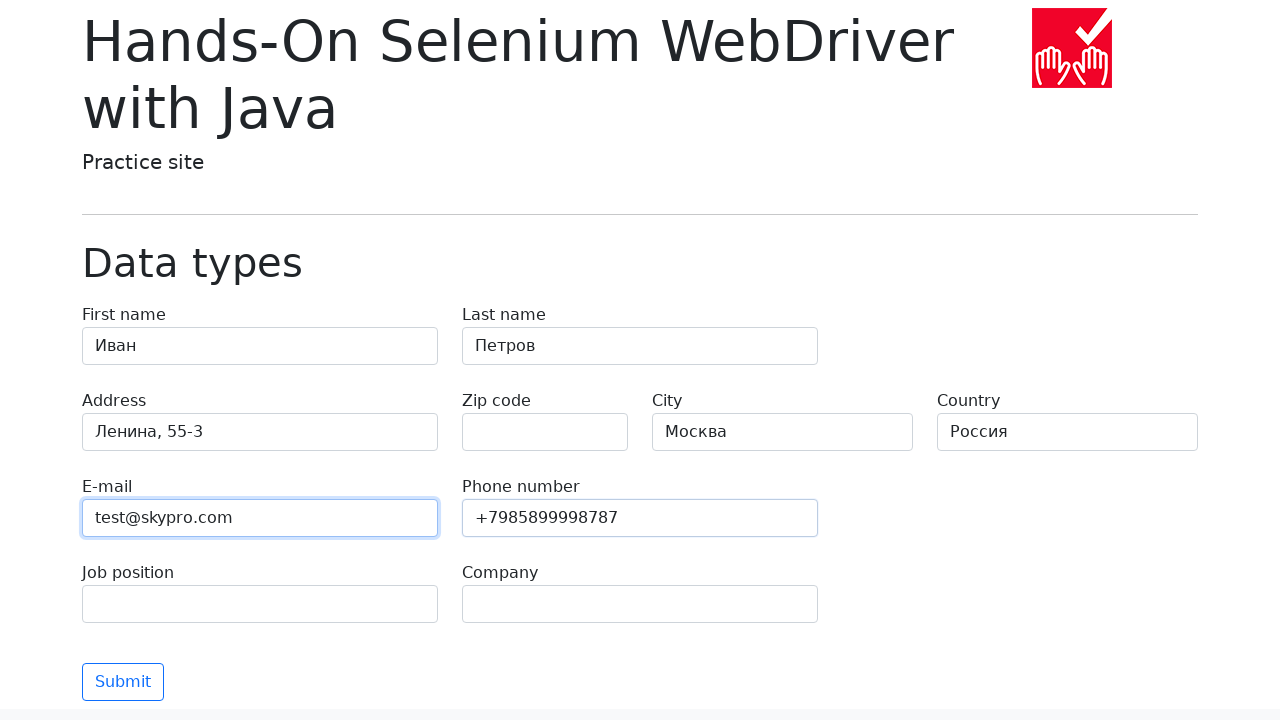

Filled job position field with 'QA' on [name="job-position"]
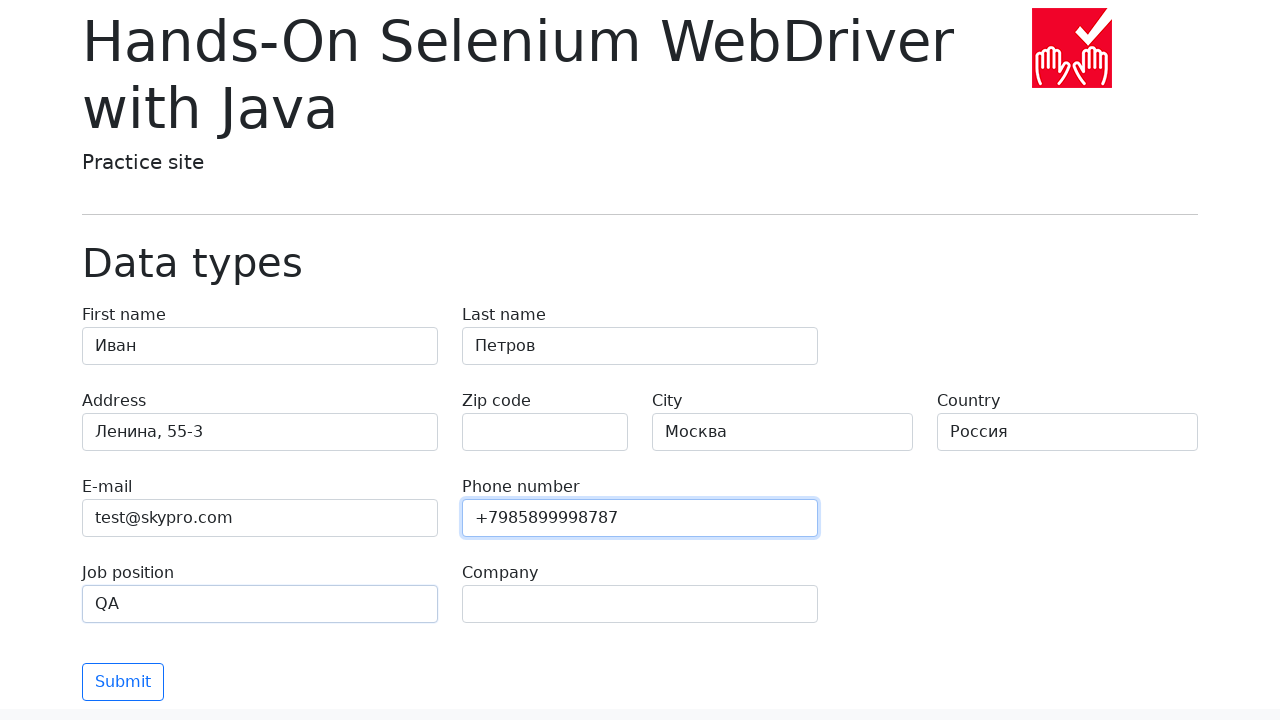

Filled company field with 'SkyPro' on [name="company"]
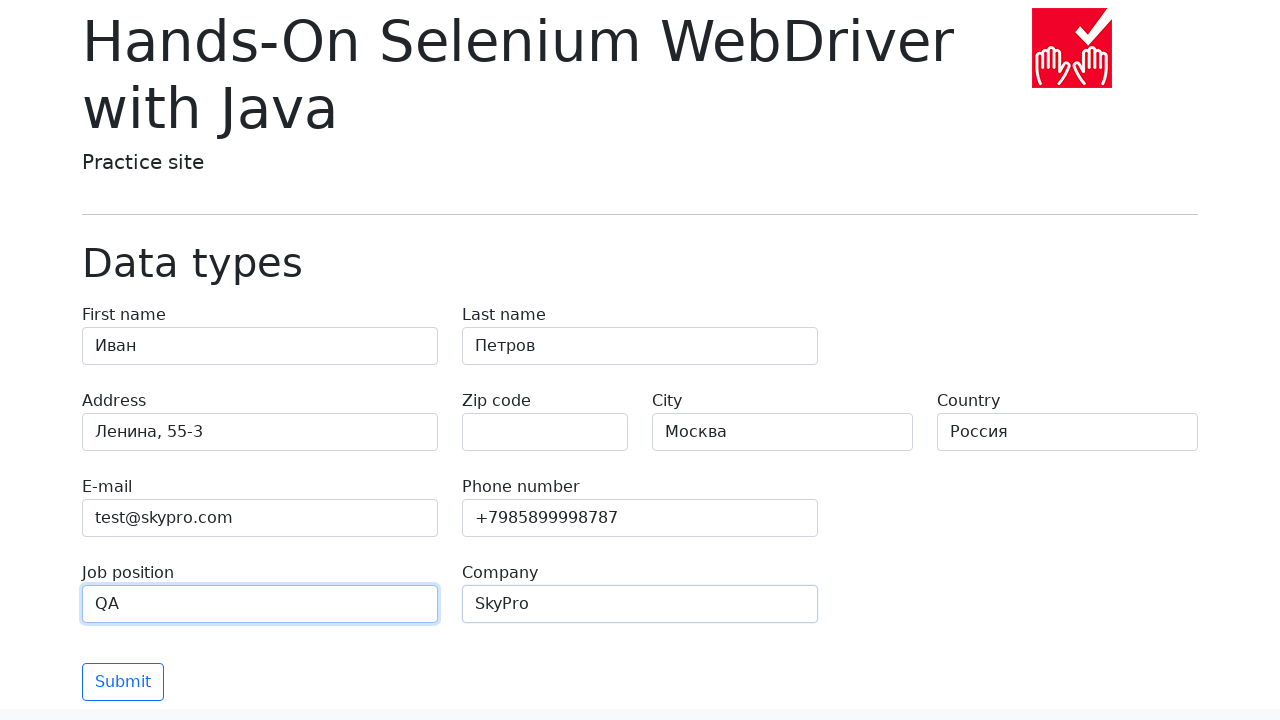

Clicked submit button to submit the form at (123, 682) on [type="submit"]
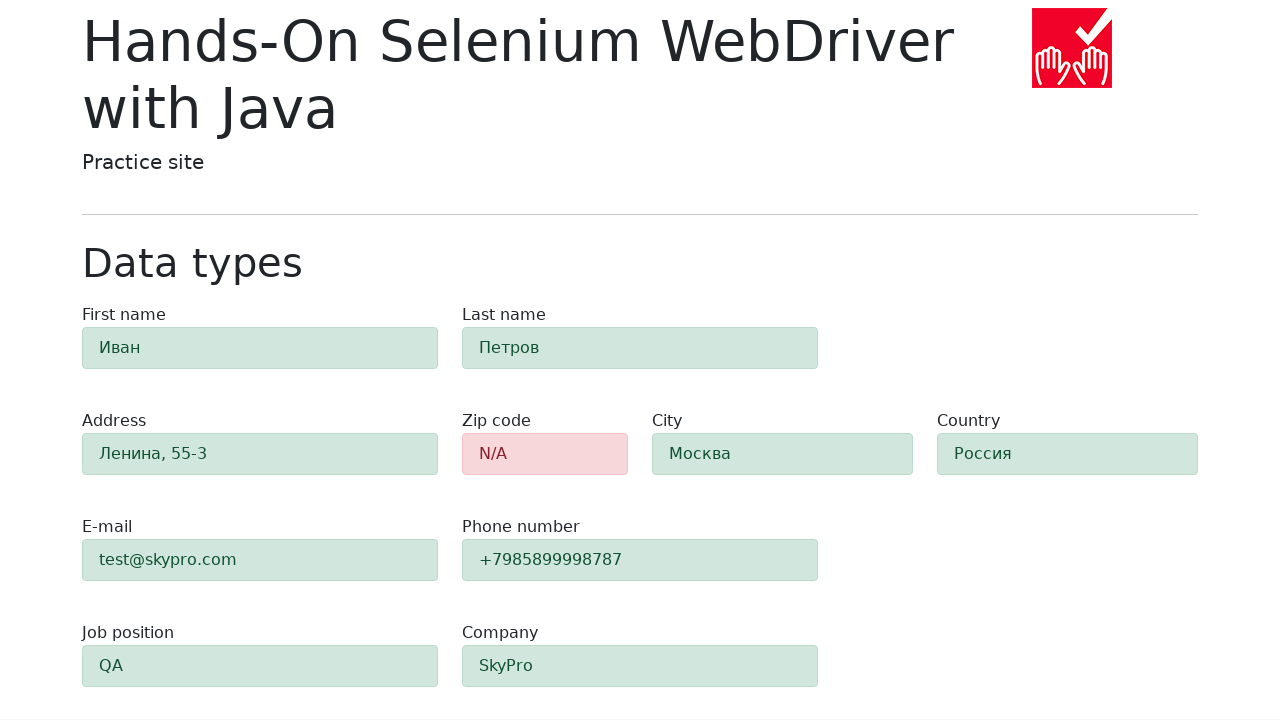

Form submission completed, zip-code element is visible
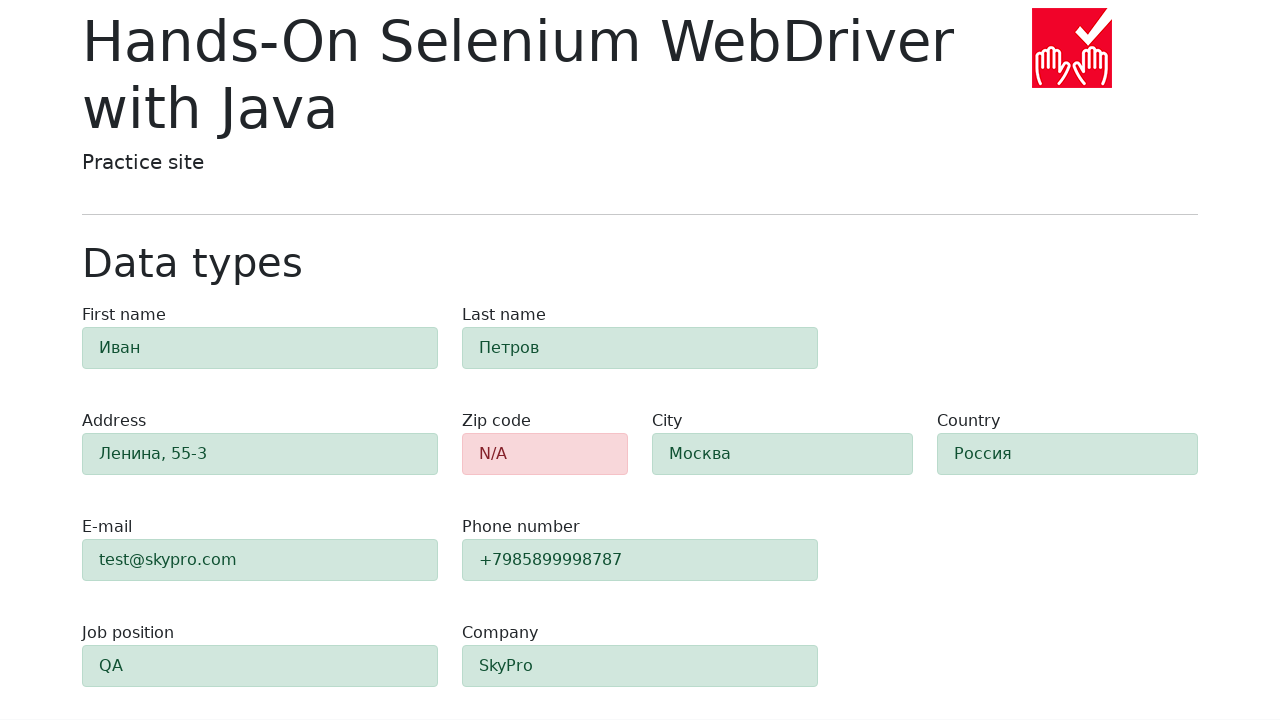

Retrieved zip-code background color: rgb(248, 215, 218)
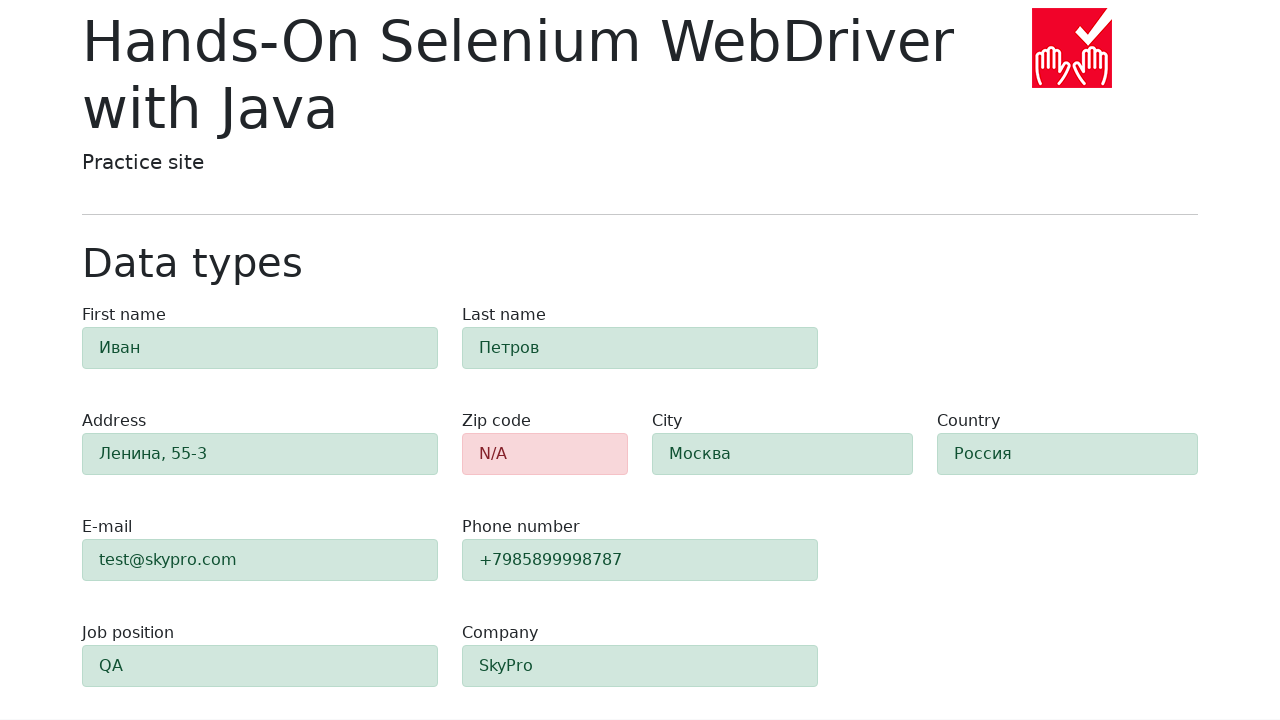

Verified zip-code field has error background color rgb(248, 215, 218)
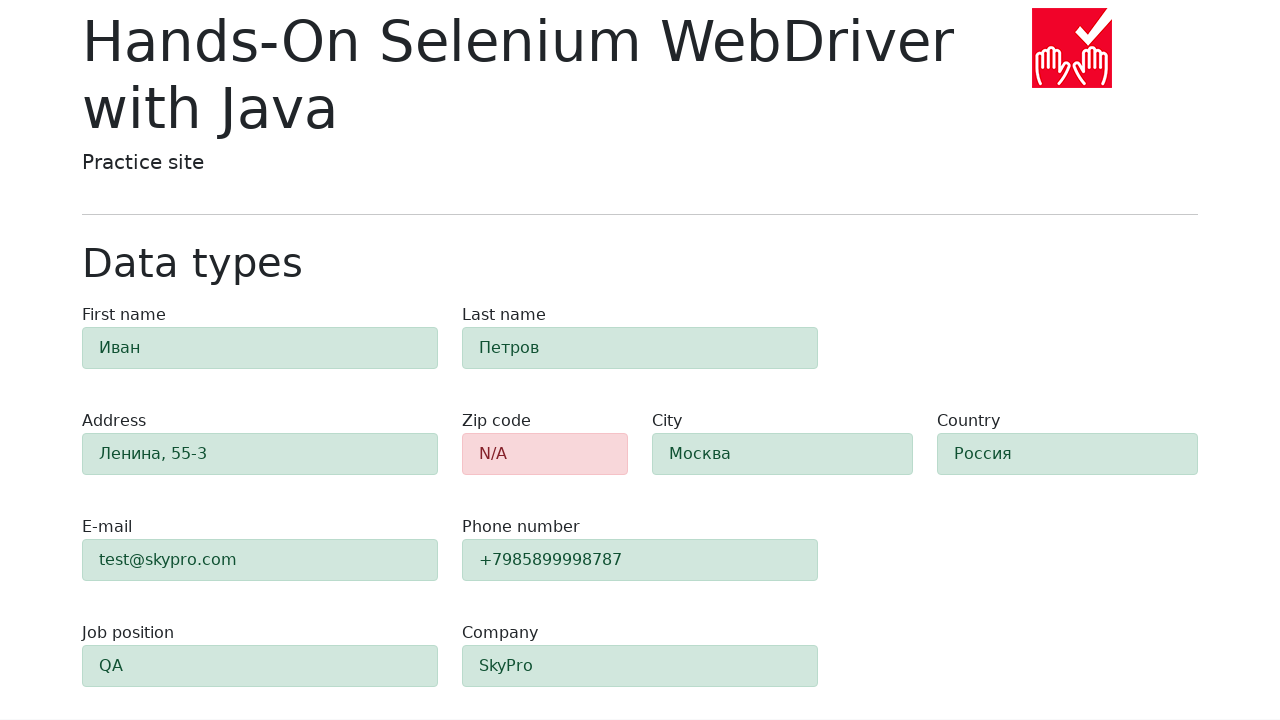

Retrieved first-name background color: rgb(209, 231, 221)
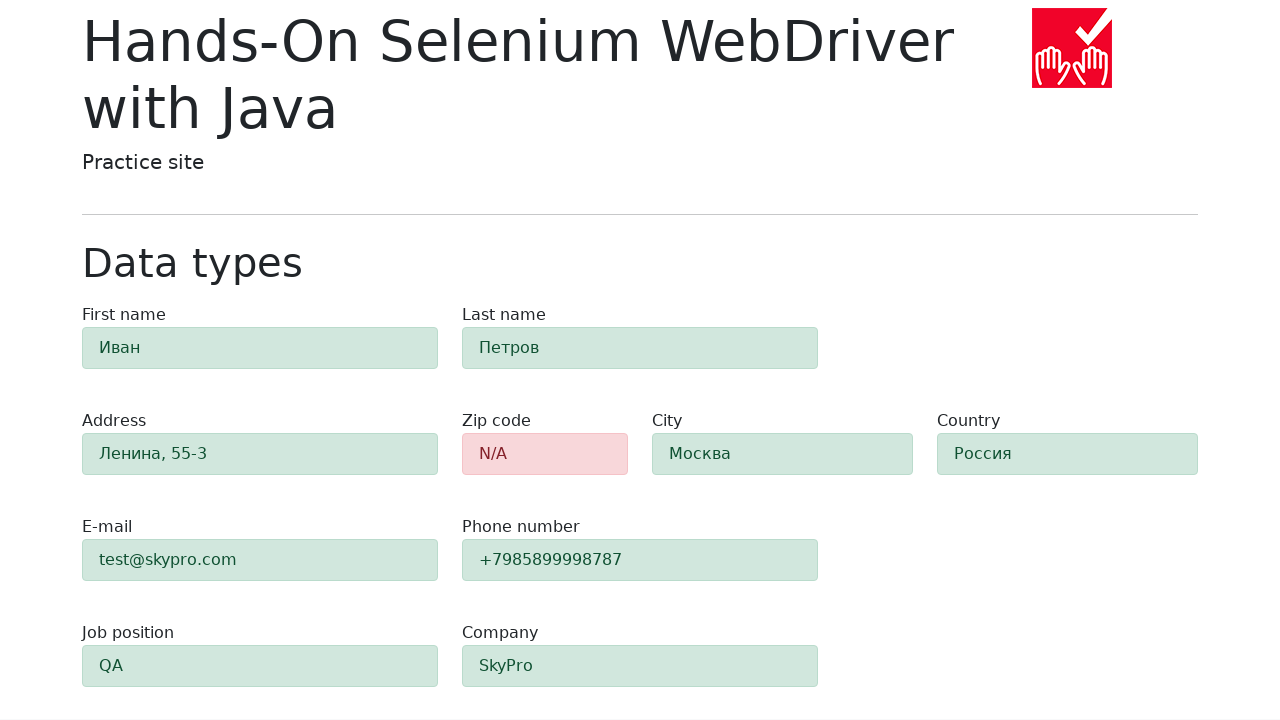

Verified first-name field has success background color rgb(209, 231, 221)
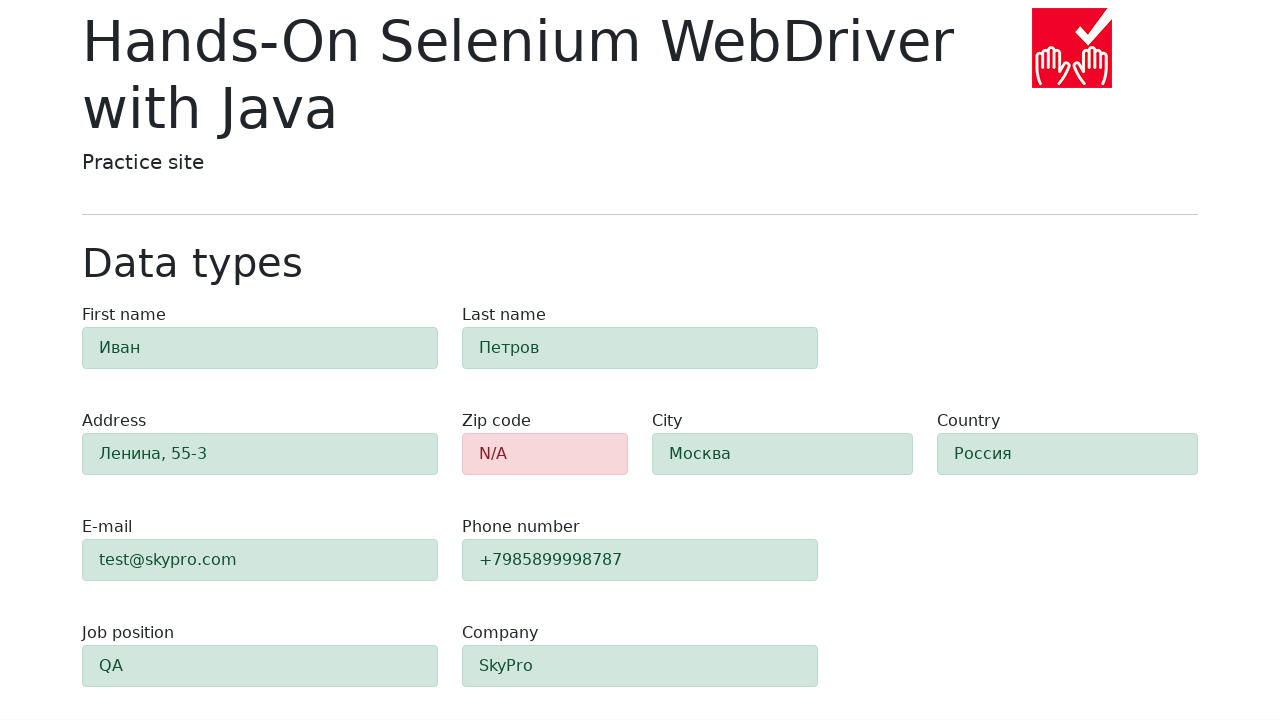

Retrieved last-name background color: rgb(209, 231, 221)
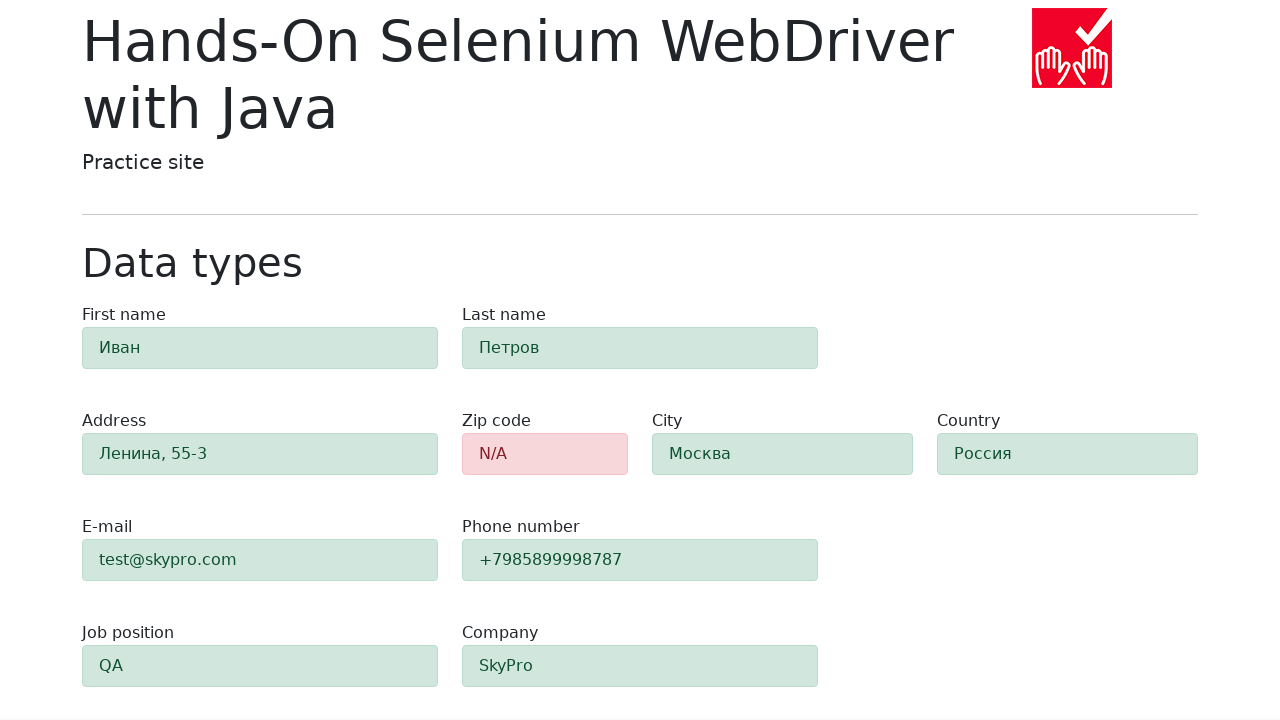

Verified last-name field has success background color rgb(209, 231, 221)
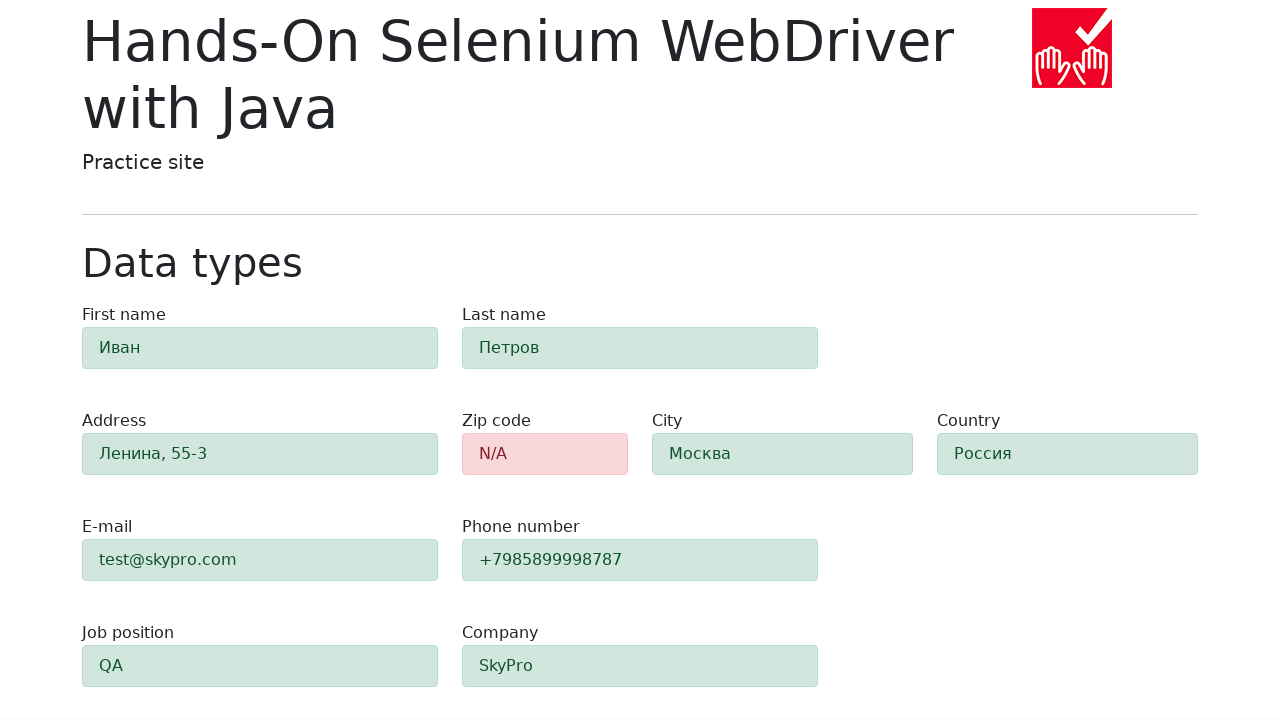

Retrieved address background color: rgb(209, 231, 221)
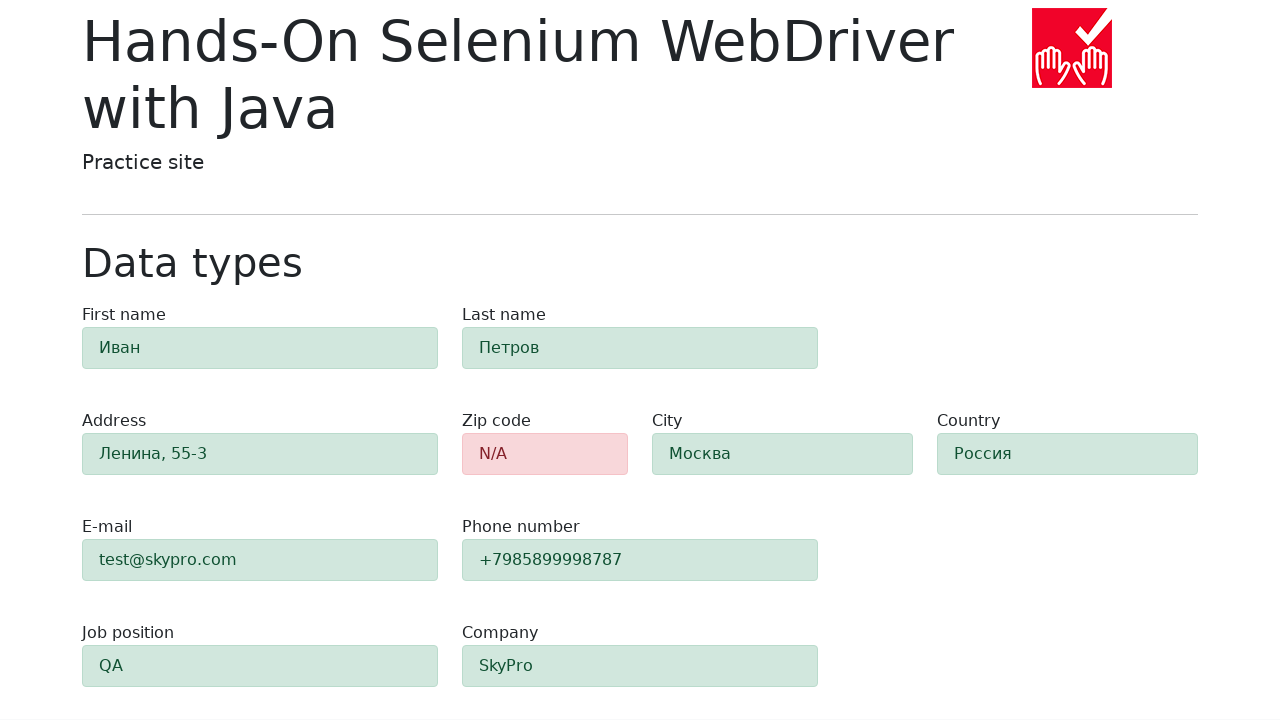

Verified address field has success background color rgb(209, 231, 221)
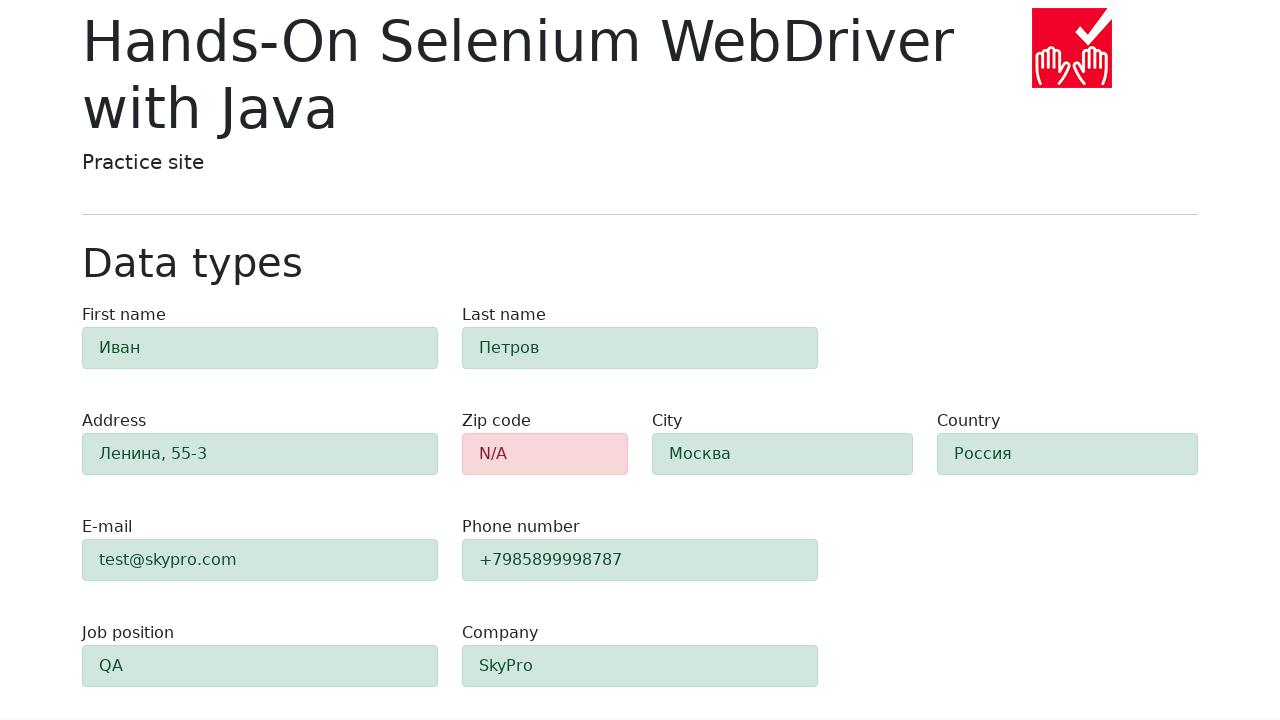

Retrieved city background color: rgb(209, 231, 221)
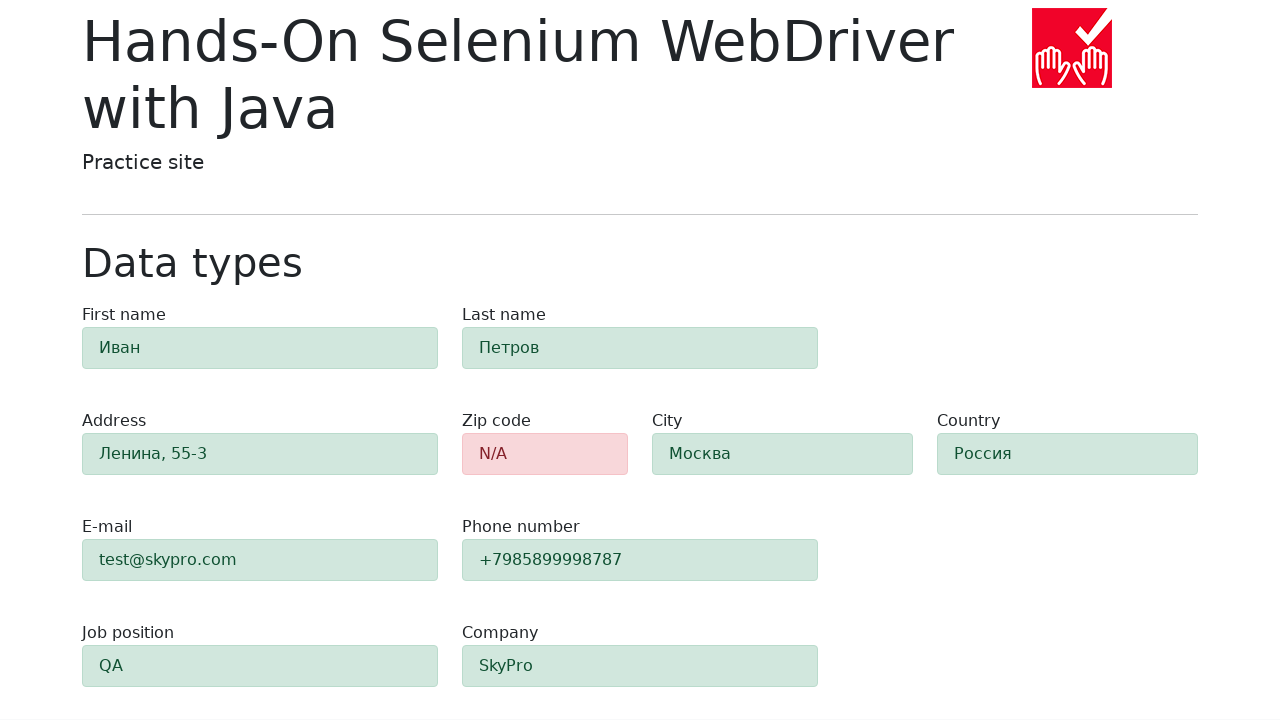

Verified city field has success background color rgb(209, 231, 221)
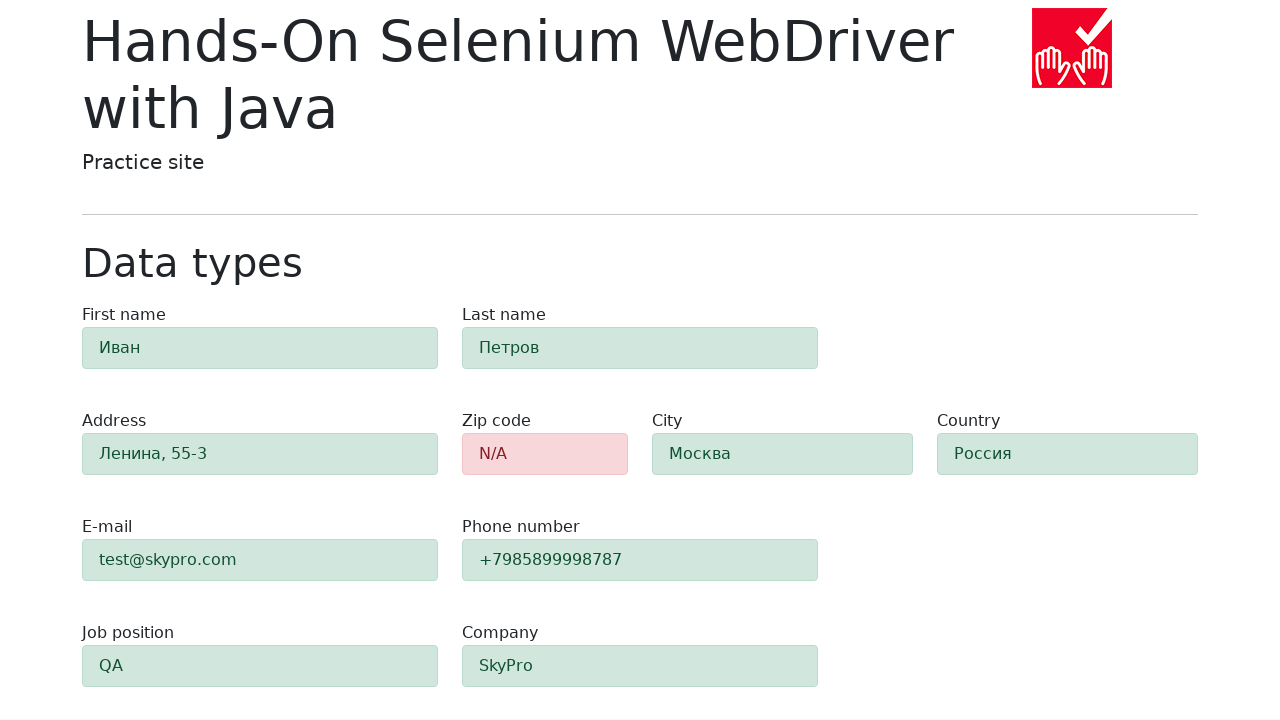

Retrieved country background color: rgb(209, 231, 221)
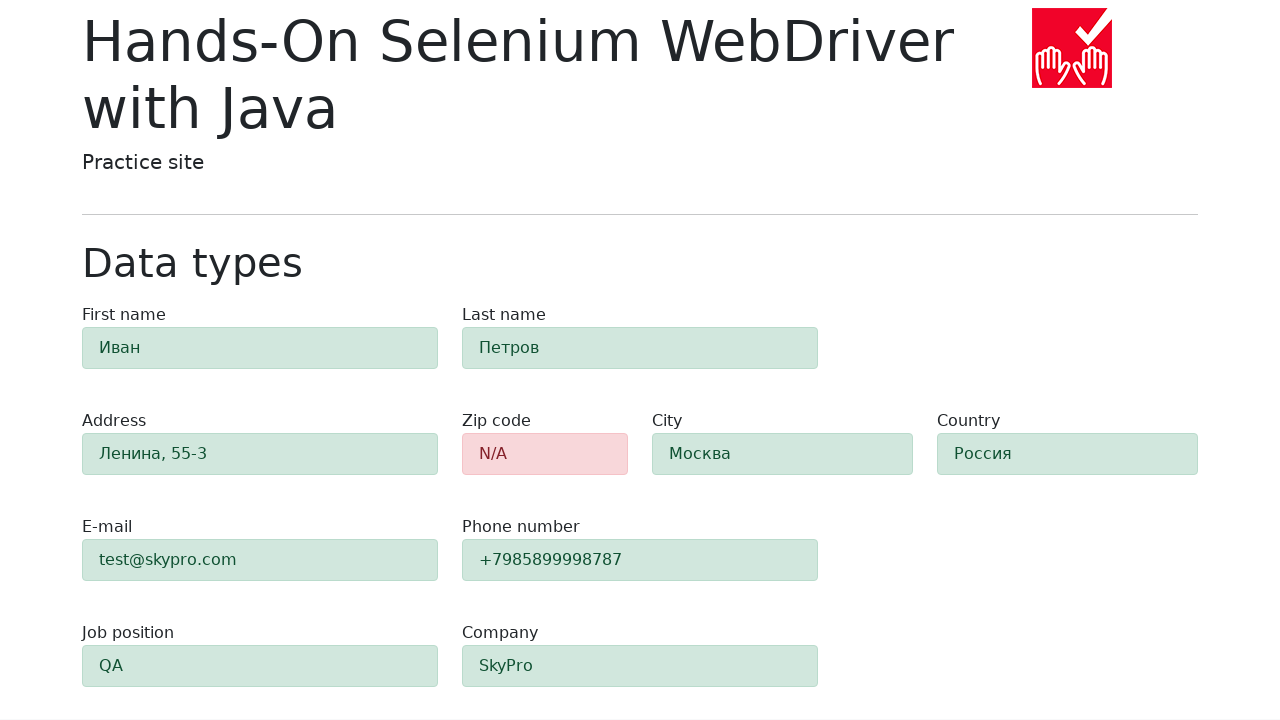

Verified country field has success background color rgb(209, 231, 221)
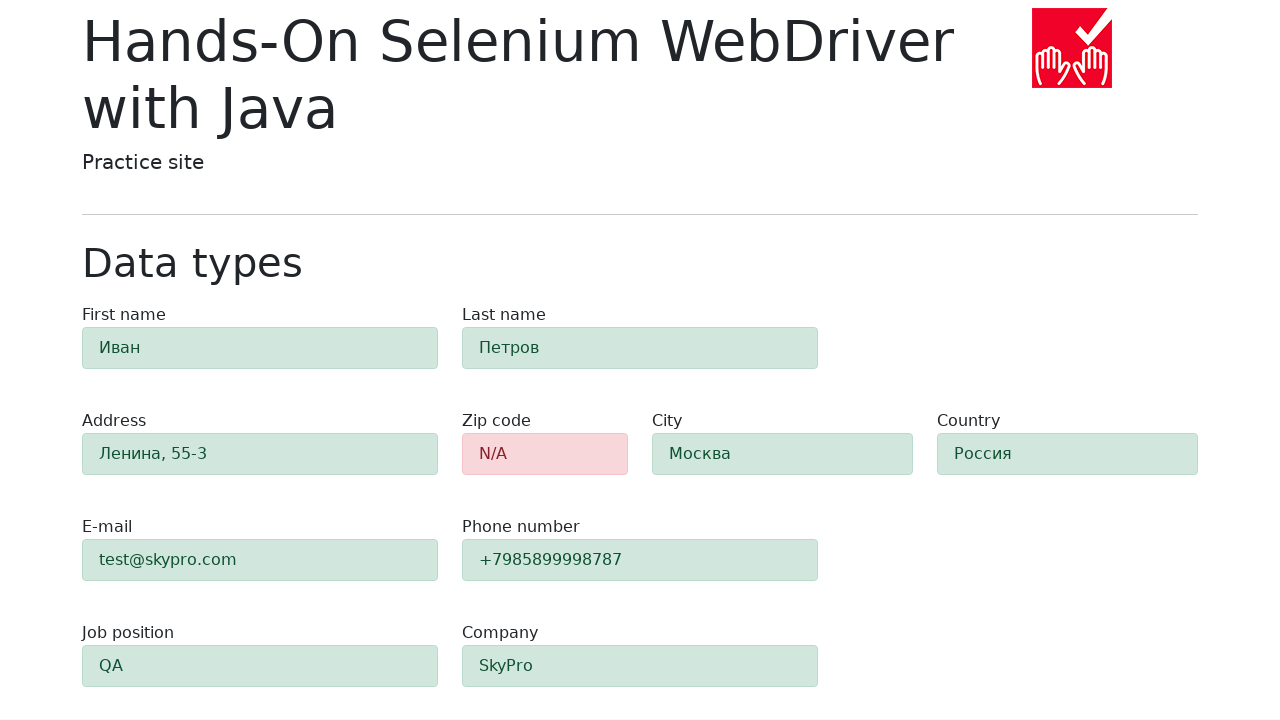

Retrieved e-mail background color: rgb(209, 231, 221)
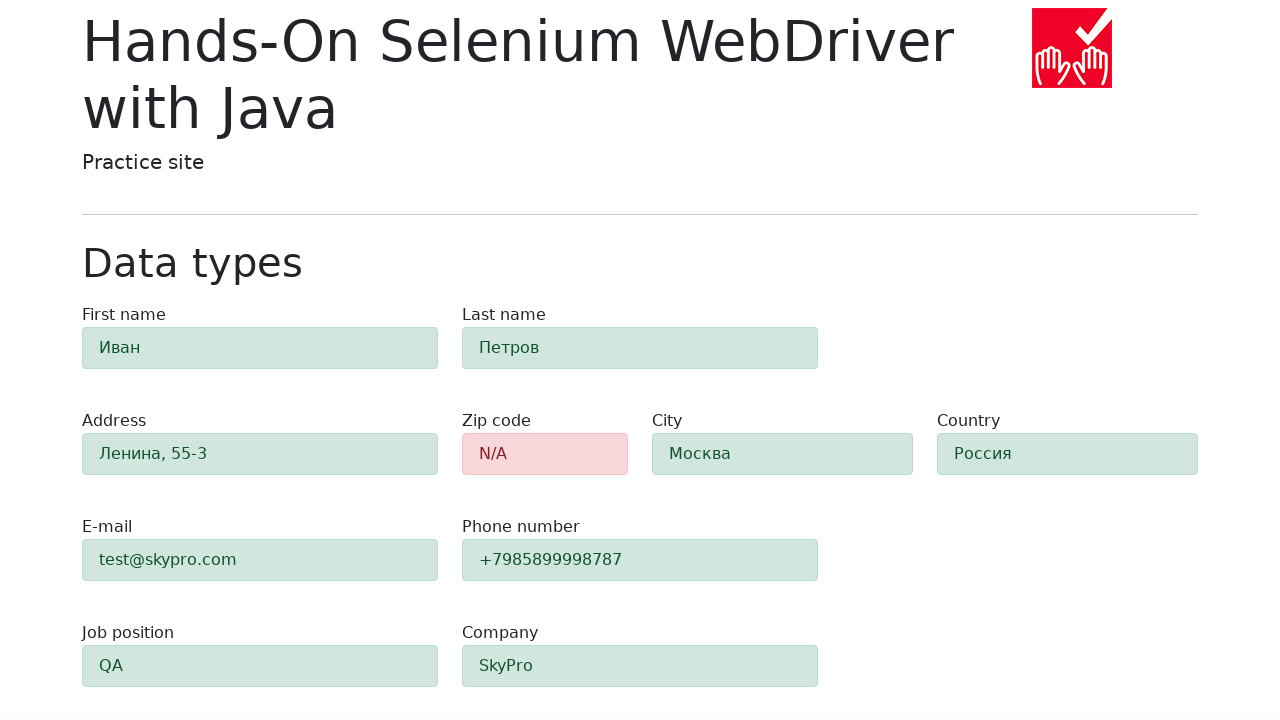

Verified e-mail field has success background color rgb(209, 231, 221)
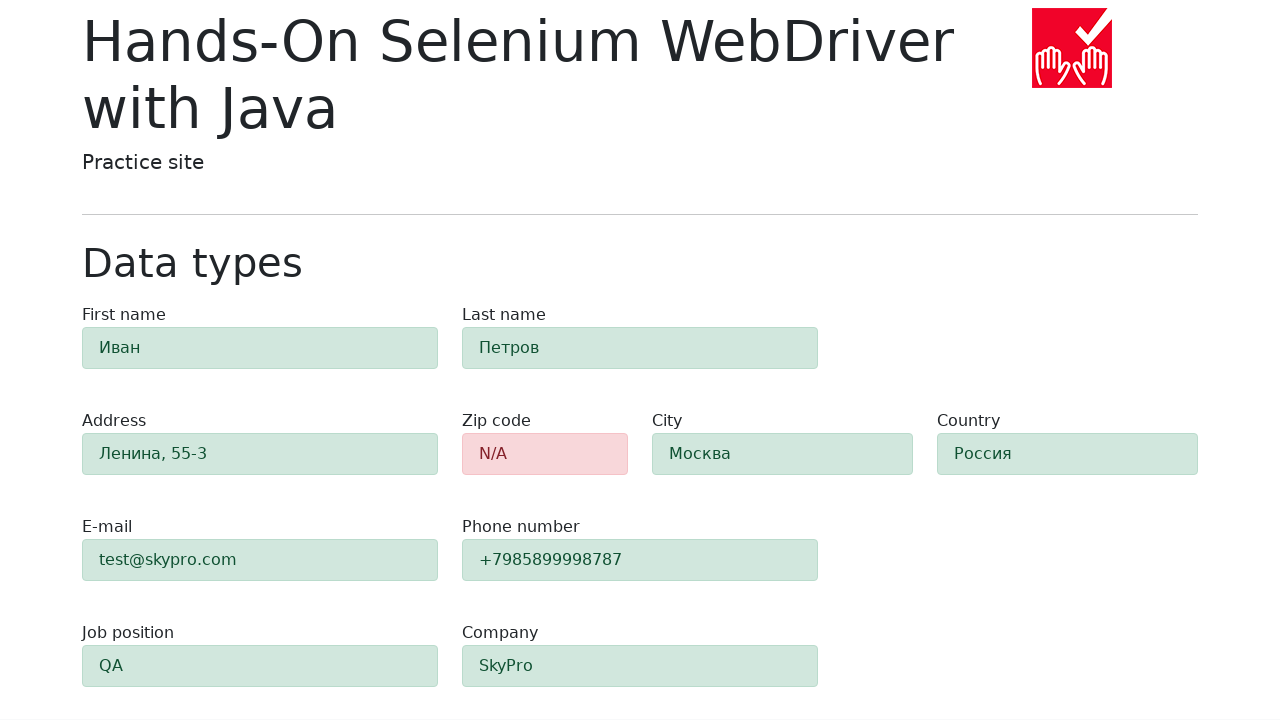

Retrieved phone background color: rgb(209, 231, 221)
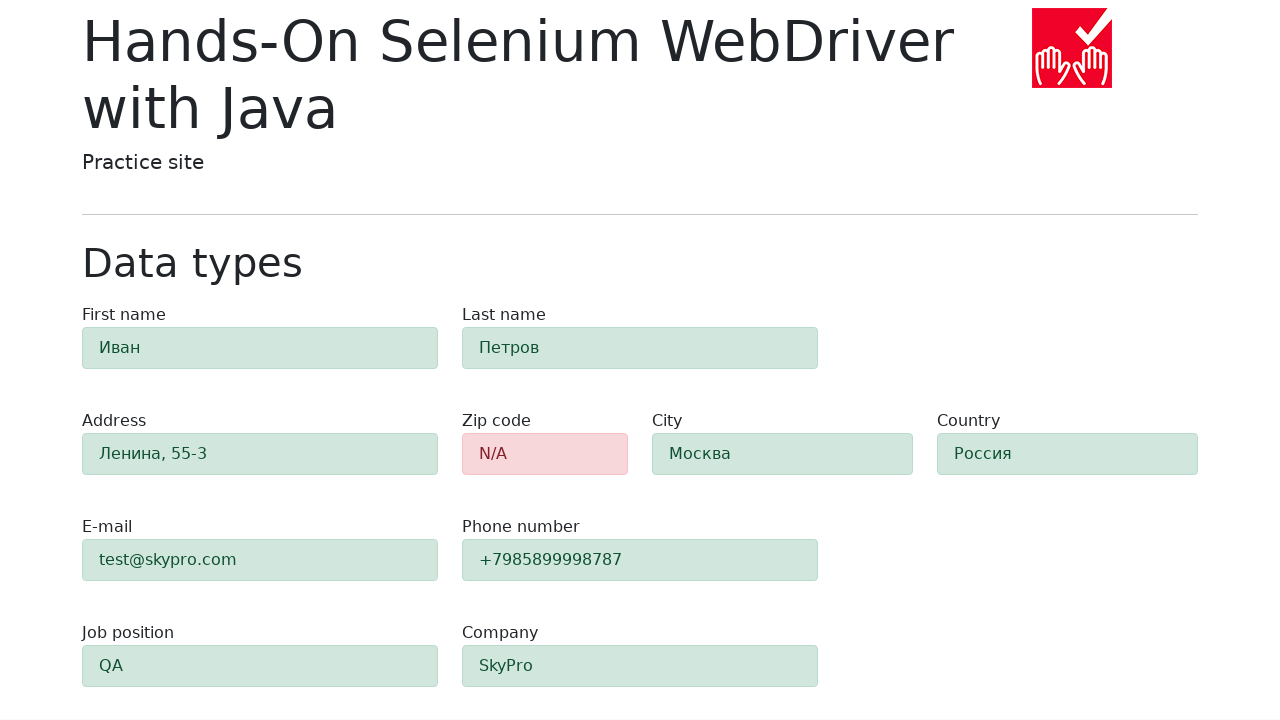

Verified phone field has success background color rgb(209, 231, 221)
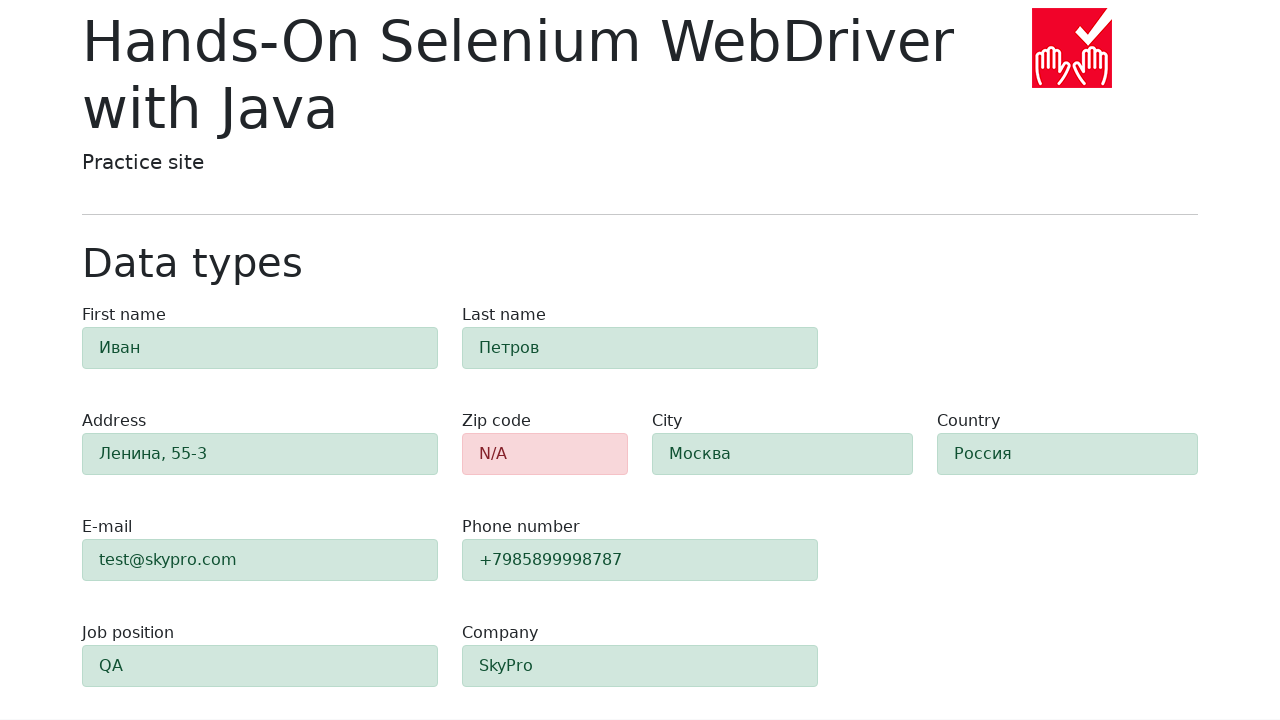

Retrieved job-position background color: rgb(209, 231, 221)
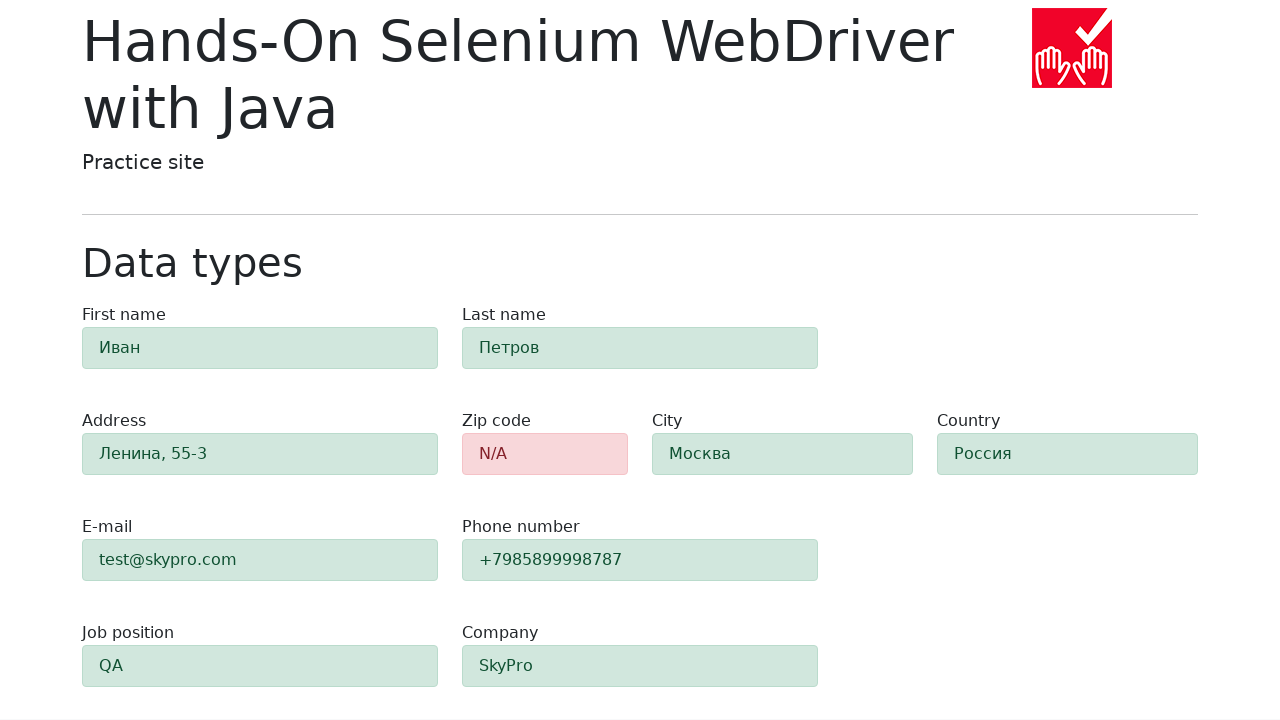

Verified job-position field has success background color rgb(209, 231, 221)
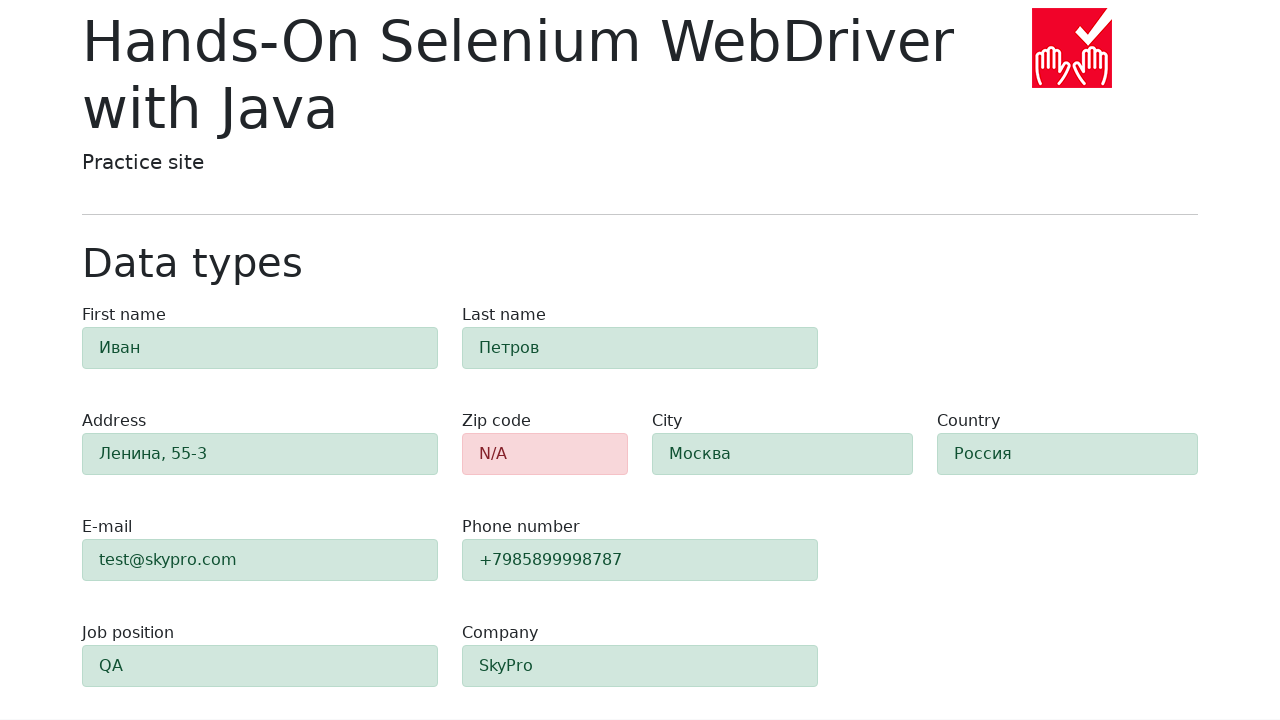

Retrieved company background color: rgb(209, 231, 221)
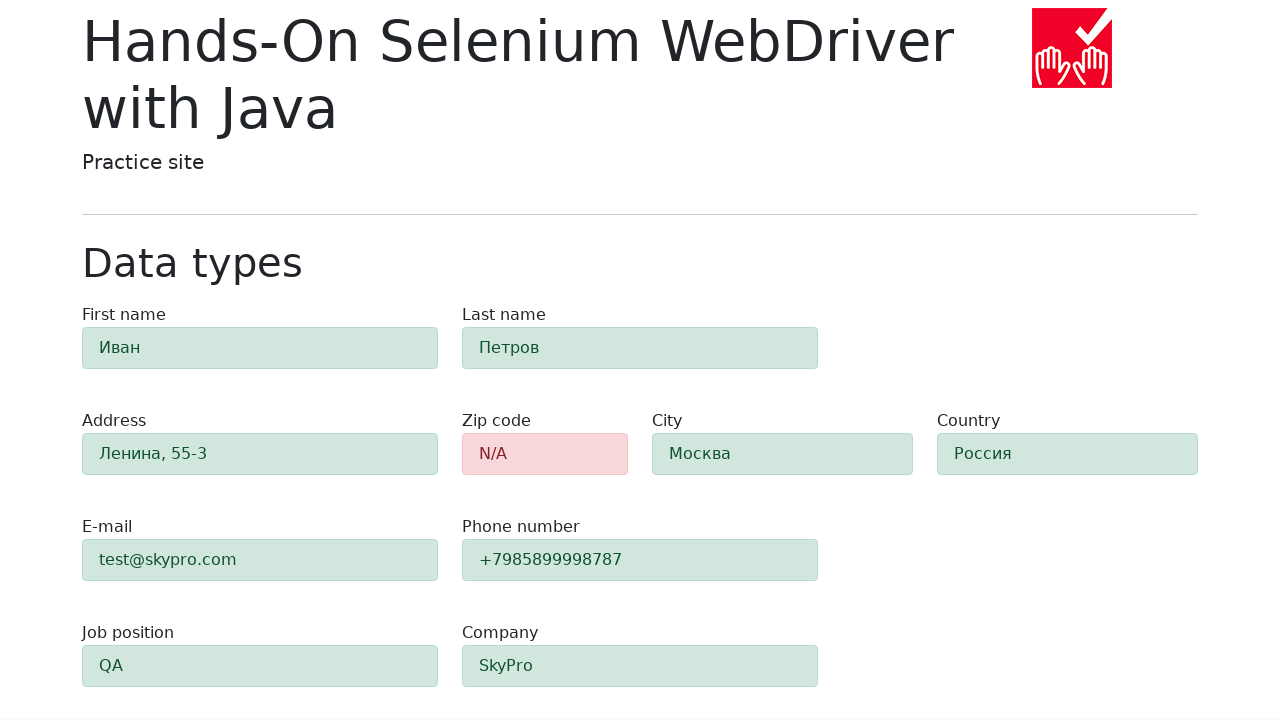

Verified company field has success background color rgb(209, 231, 221)
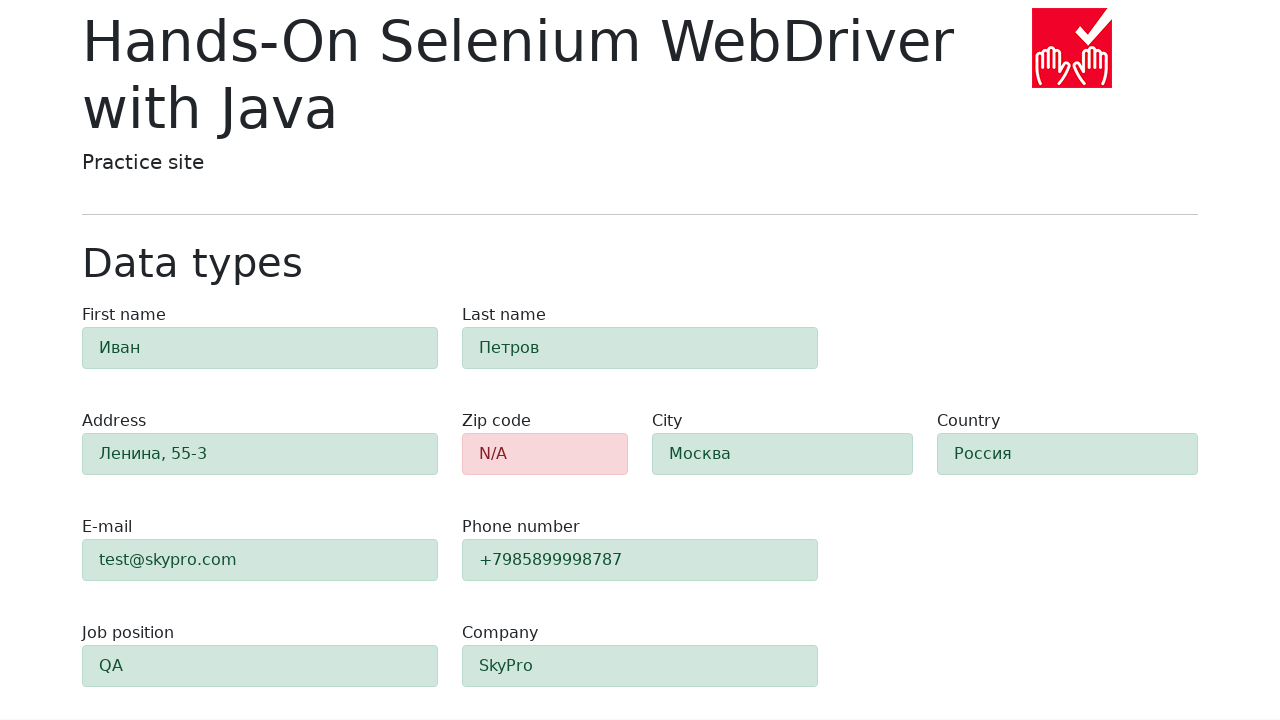

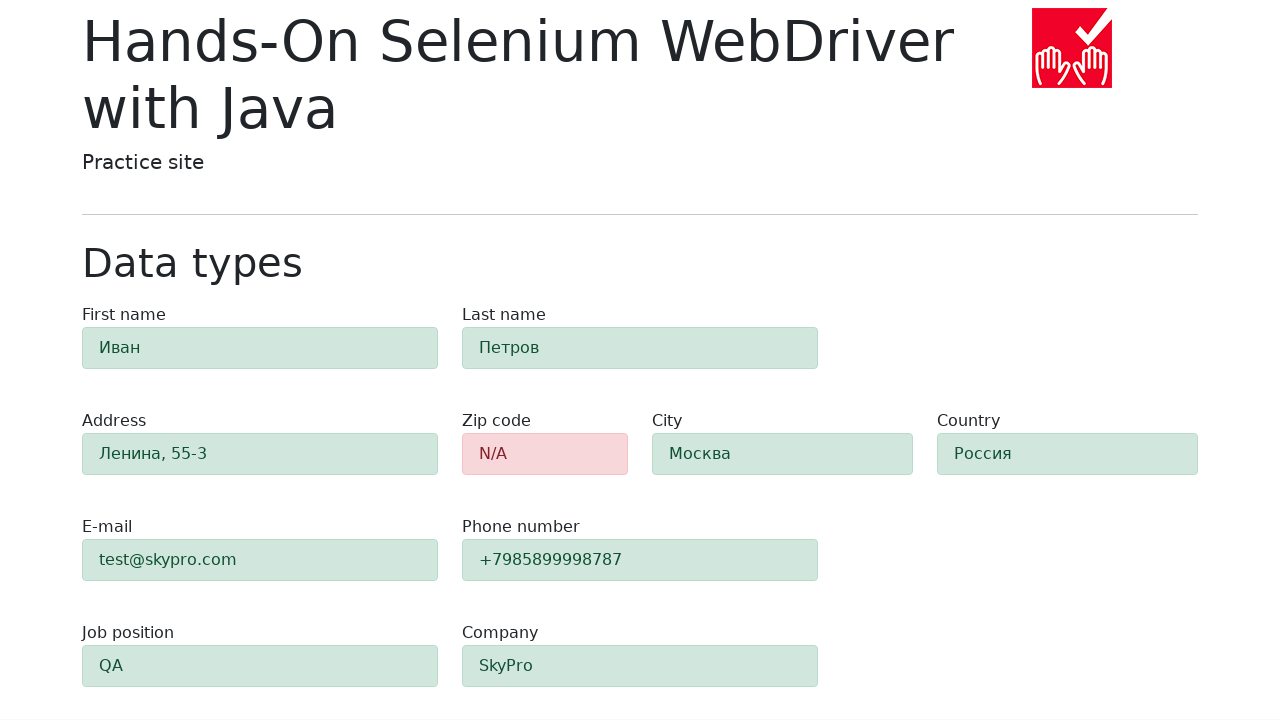